Navigates to the Delhi Metro Rail website and waits for the page to load

Starting URL: https://delhimetrorail.com/

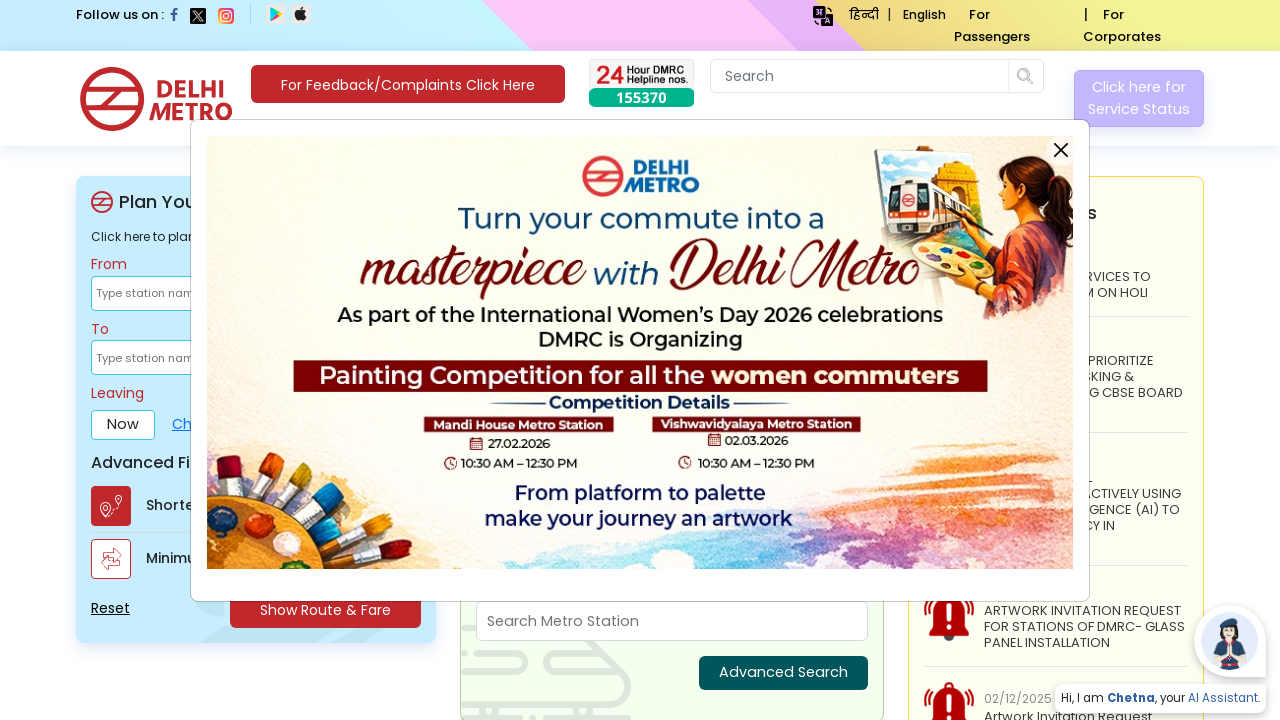

Navigated to Delhi Metro Rail website
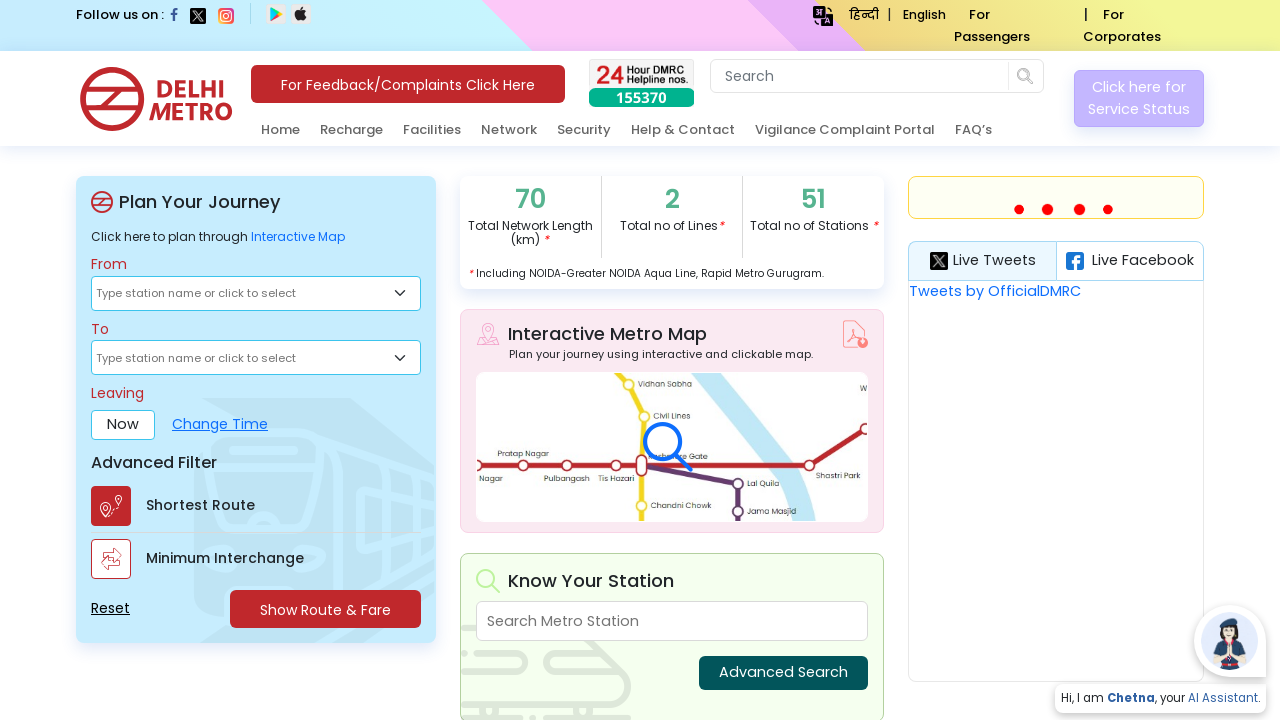

Page DOM content loaded
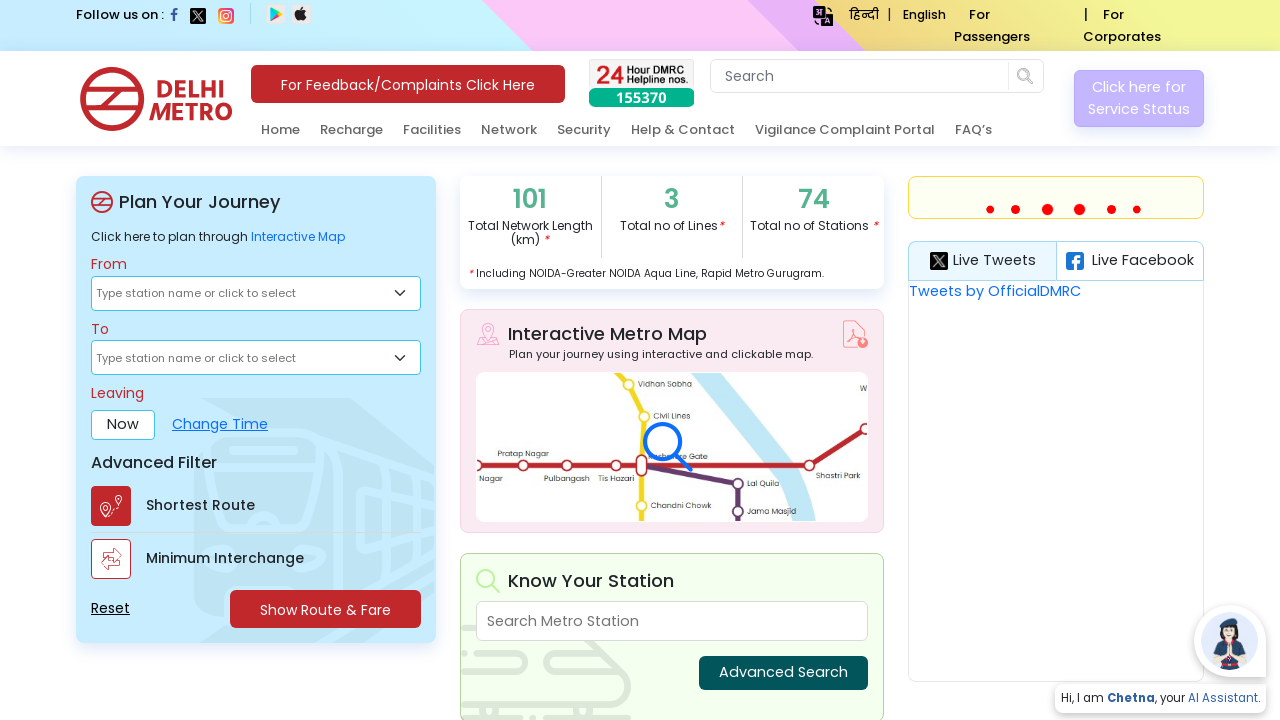

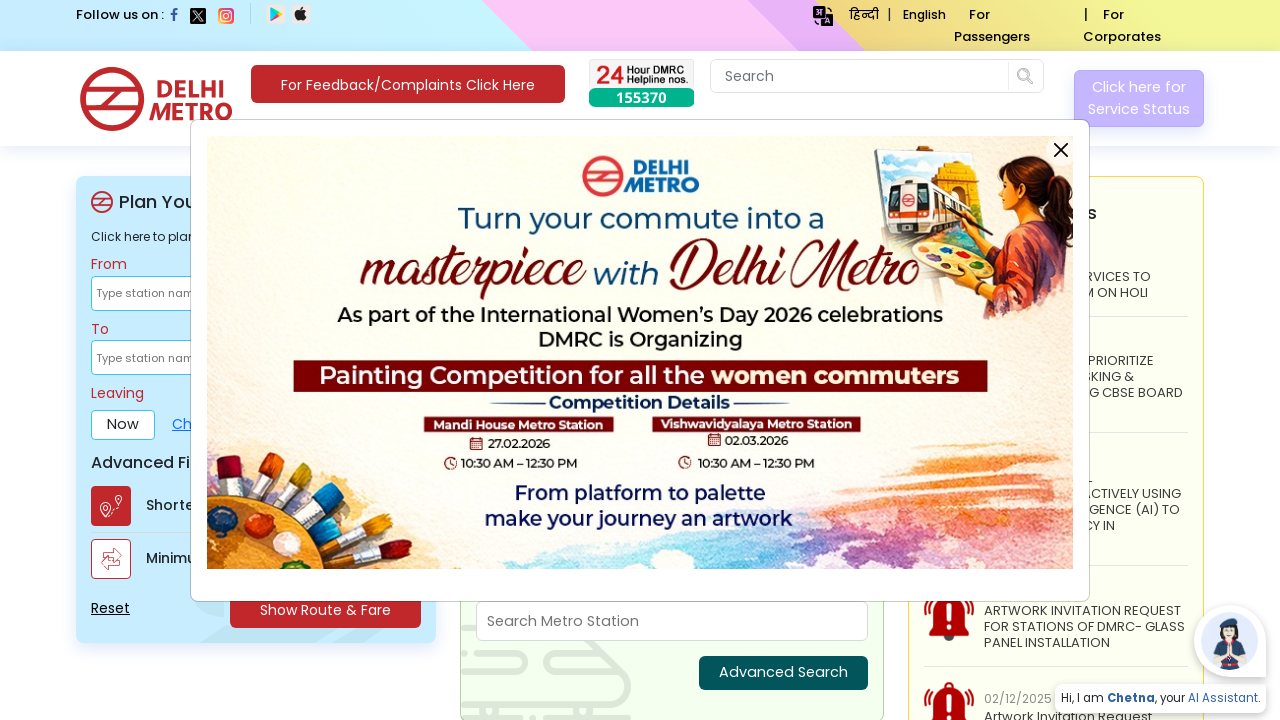